Tests alert handling functionality by triggering different types of alerts and interacting with them (accepting and dismissing)

Starting URL: https://rahulshettyacademy.com/AutomationPractice/

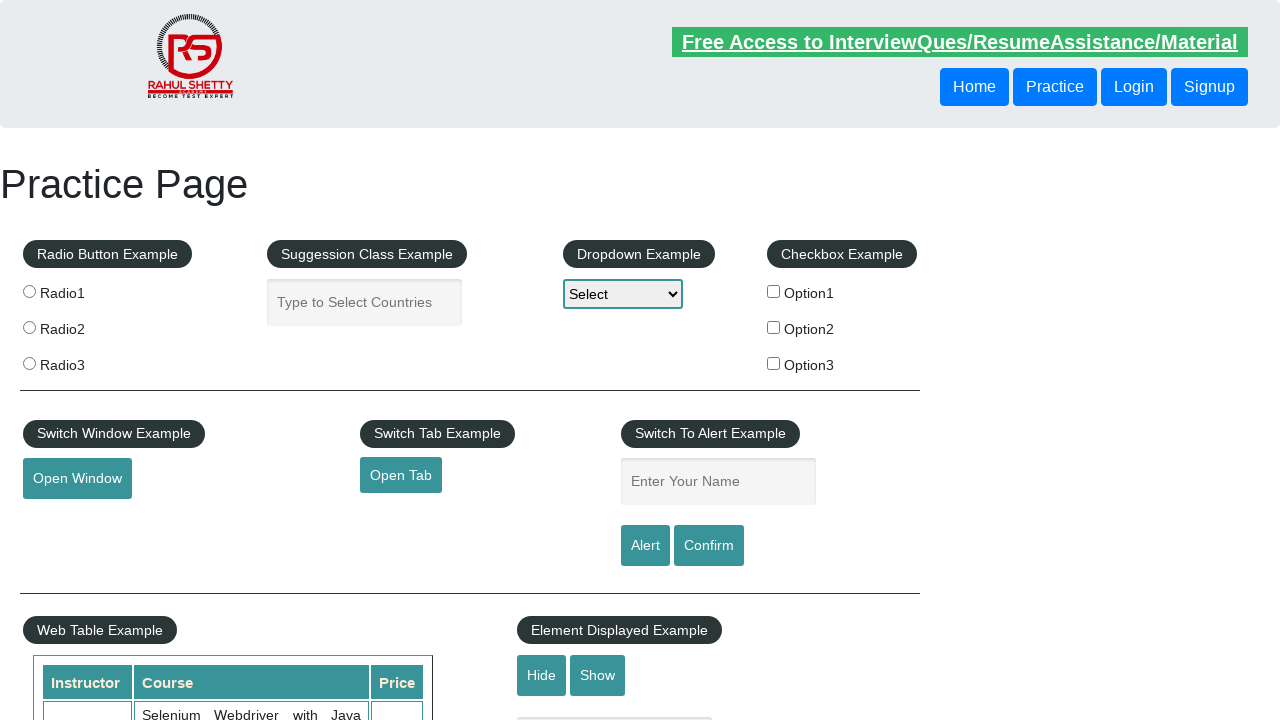

Clicked alert button to trigger first alert at (645, 546) on #alertbtn
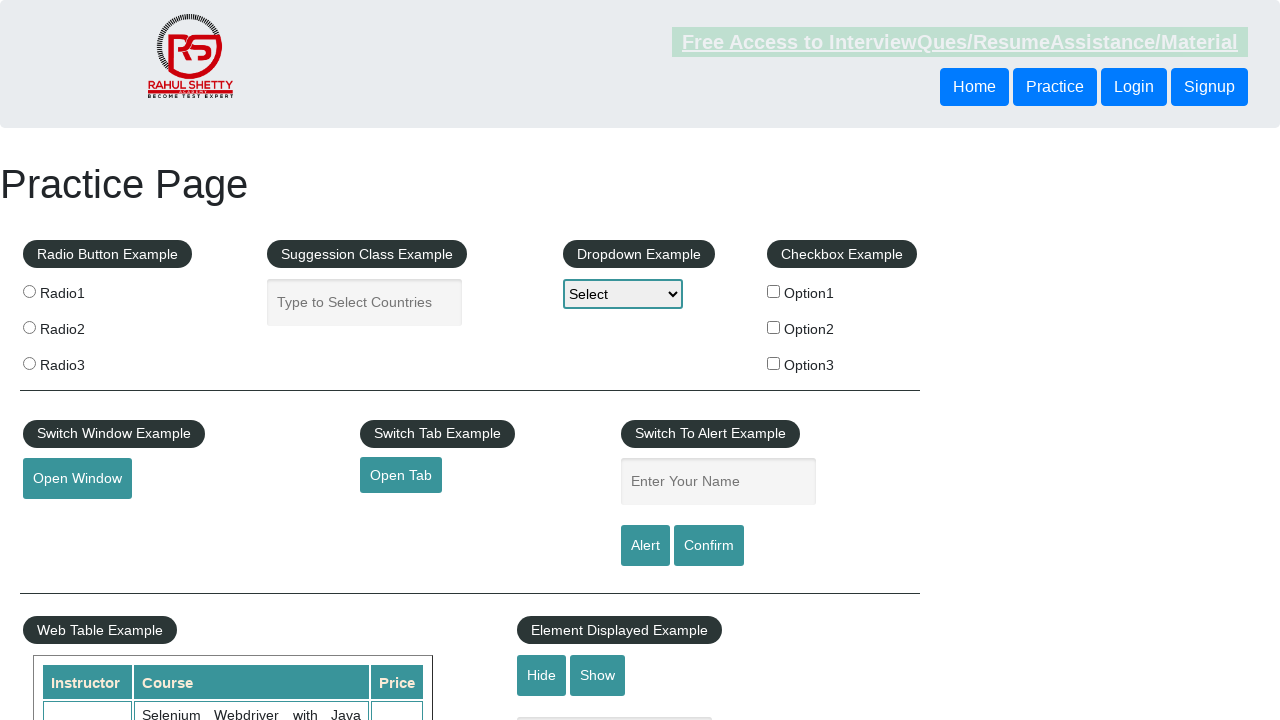

Set up dialog handler to accept alerts
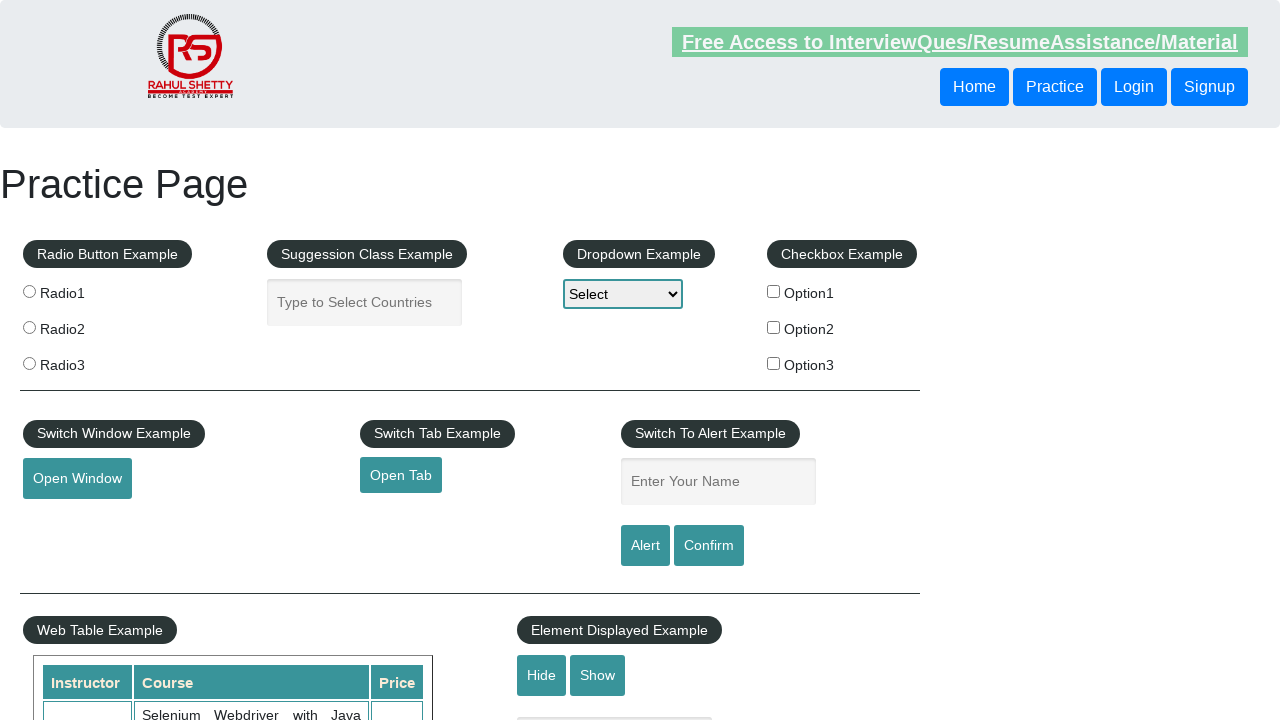

Clicked confirm button to trigger confirmation dialog at (709, 546) on input[id='confirmbtn']
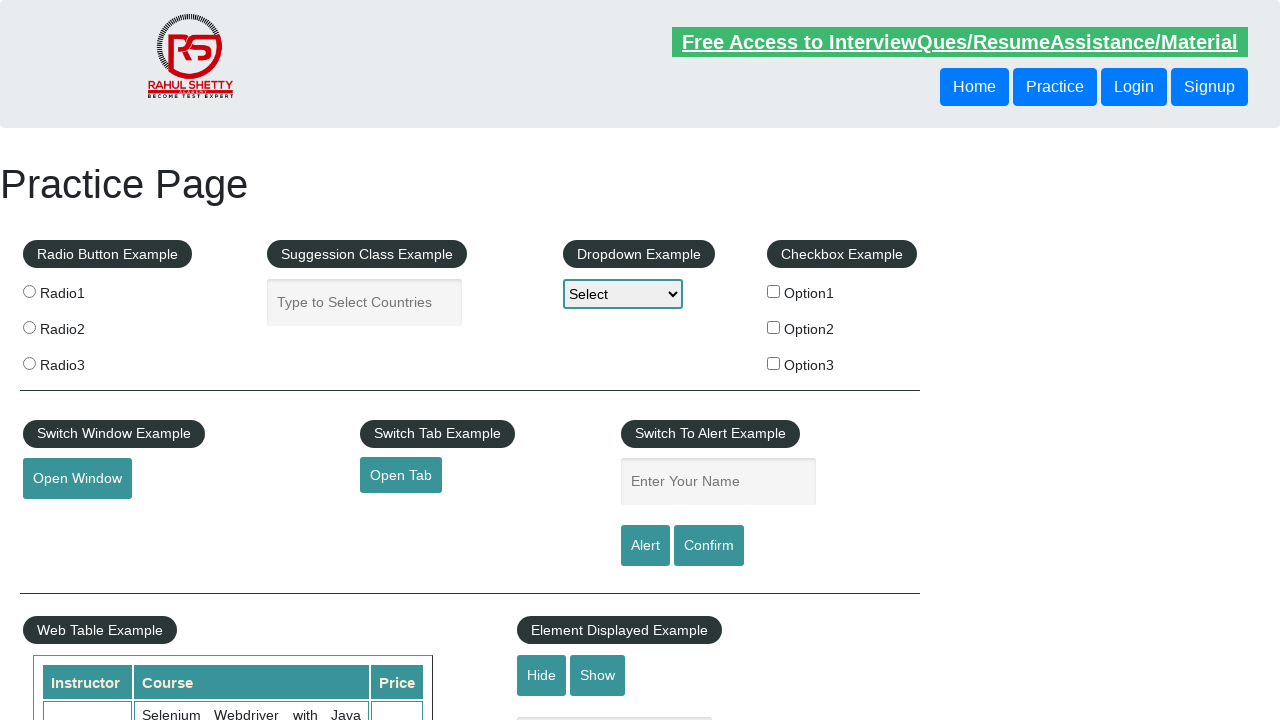

Set up dialog handler to dismiss confirmation dialogs
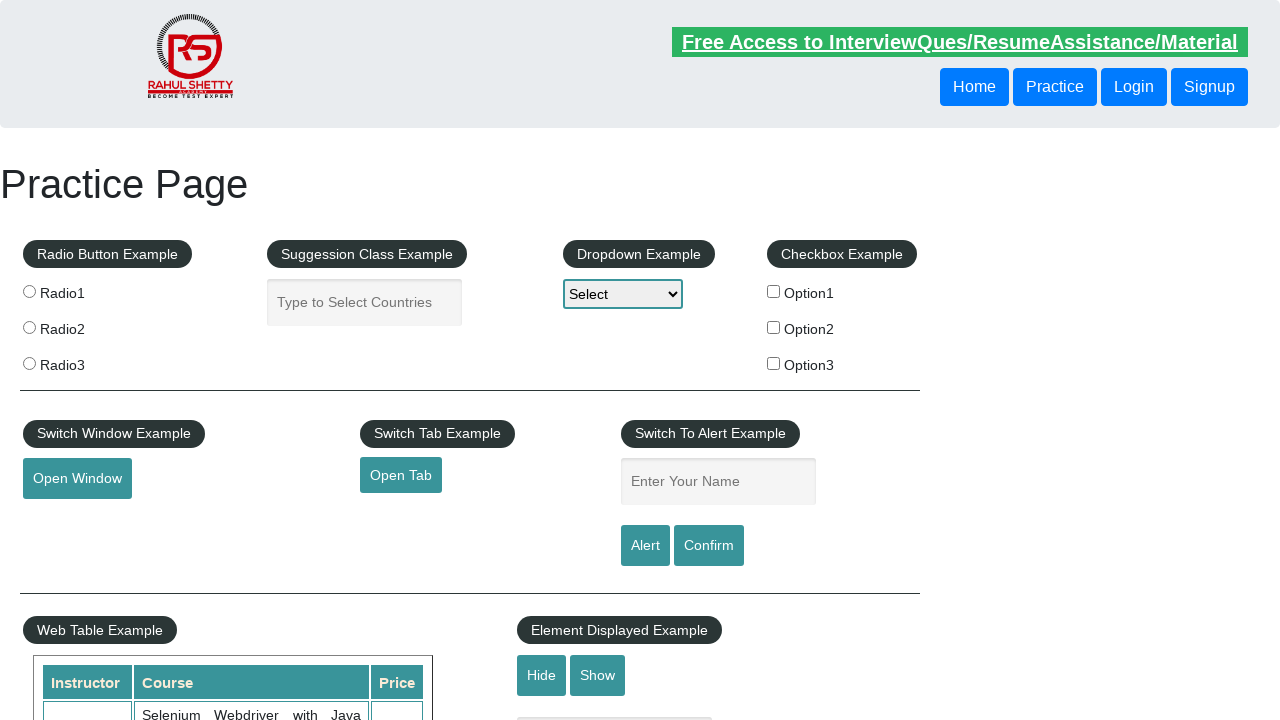

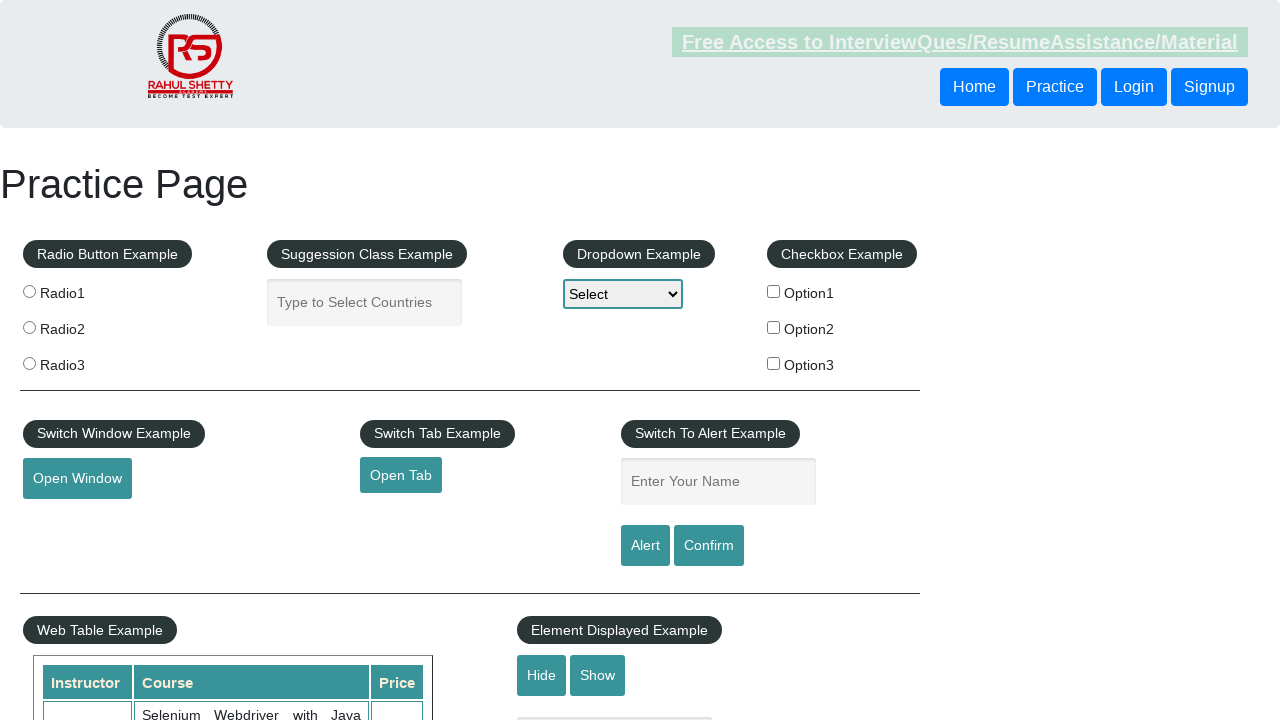